Tests various button interactions including clicking, finding position, getting CSS properties, and measuring dimensions on a demo page

Starting URL: https://leafground.com/button.xhtml

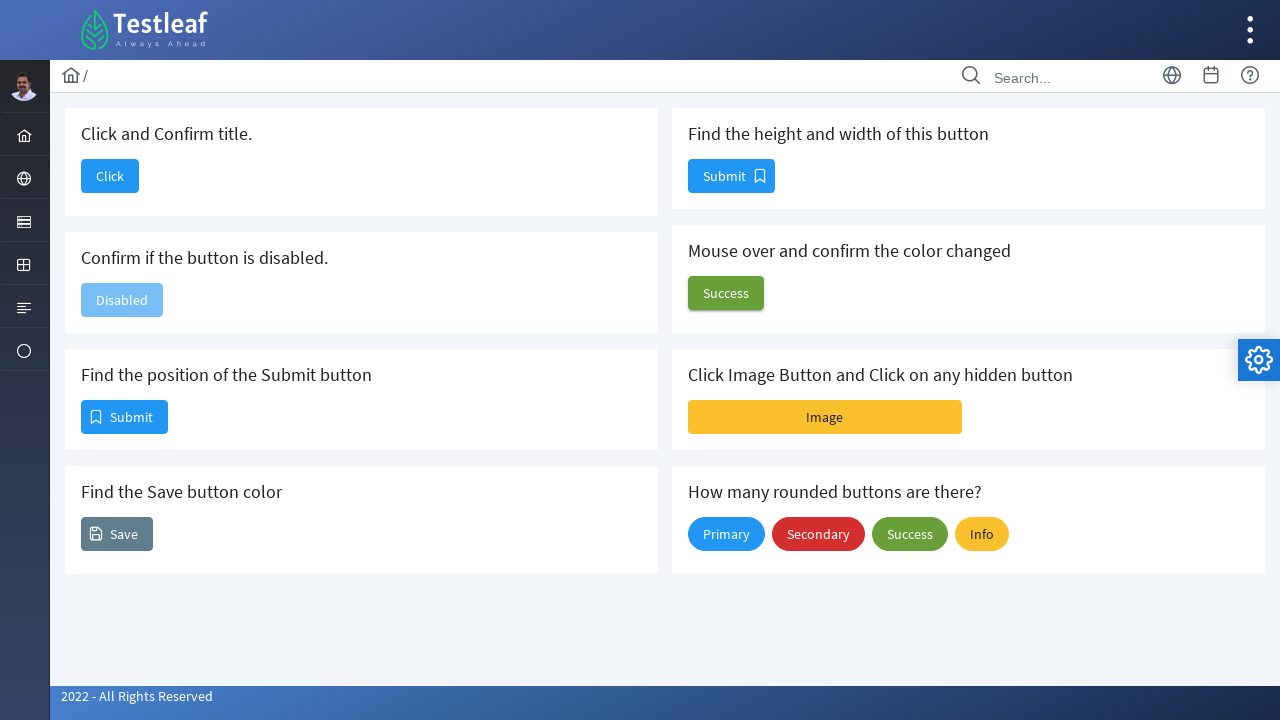

Clicked the 'Click' button at (110, 176) on xpath=//span[text()='Click']
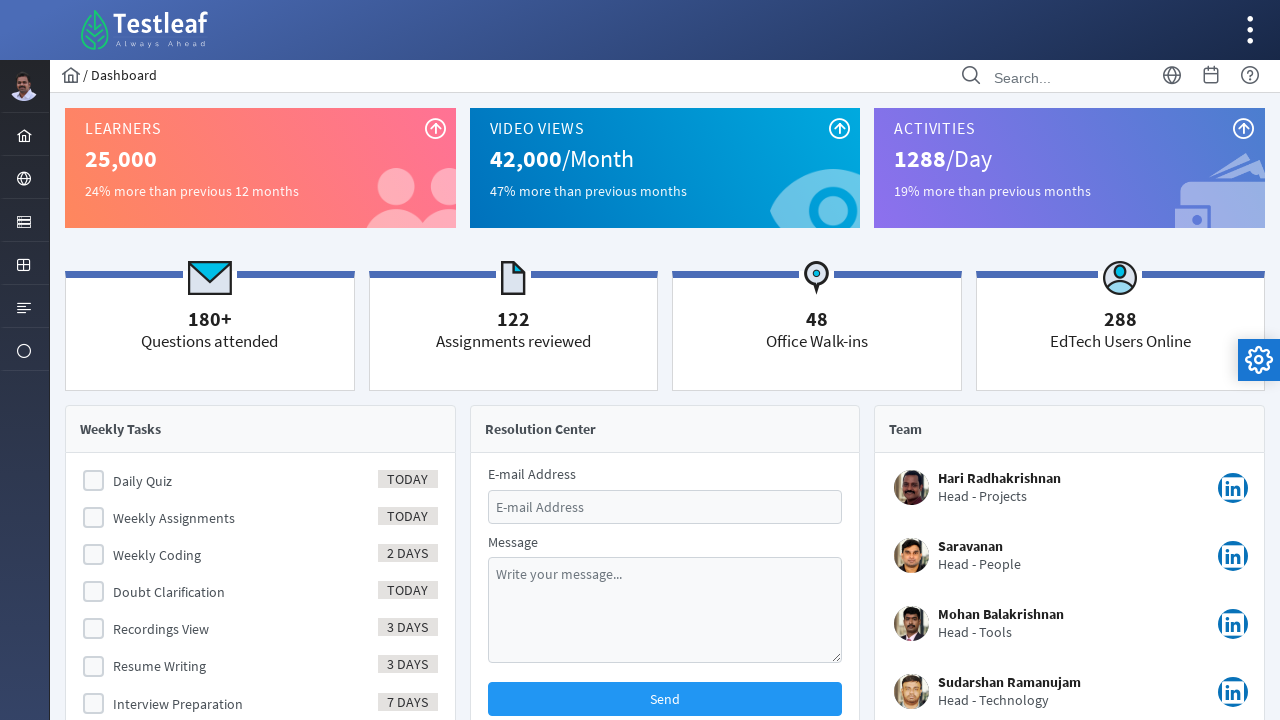

Navigated back to the button page
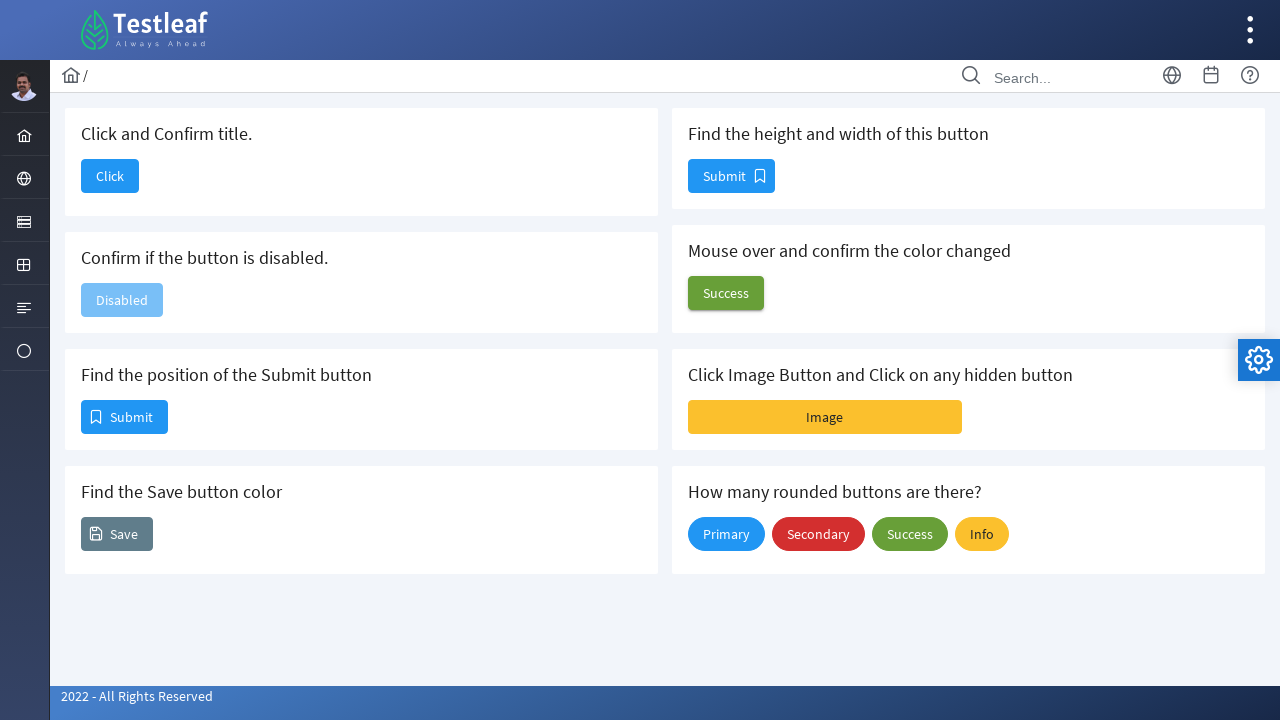

Retrieved position of Submit button
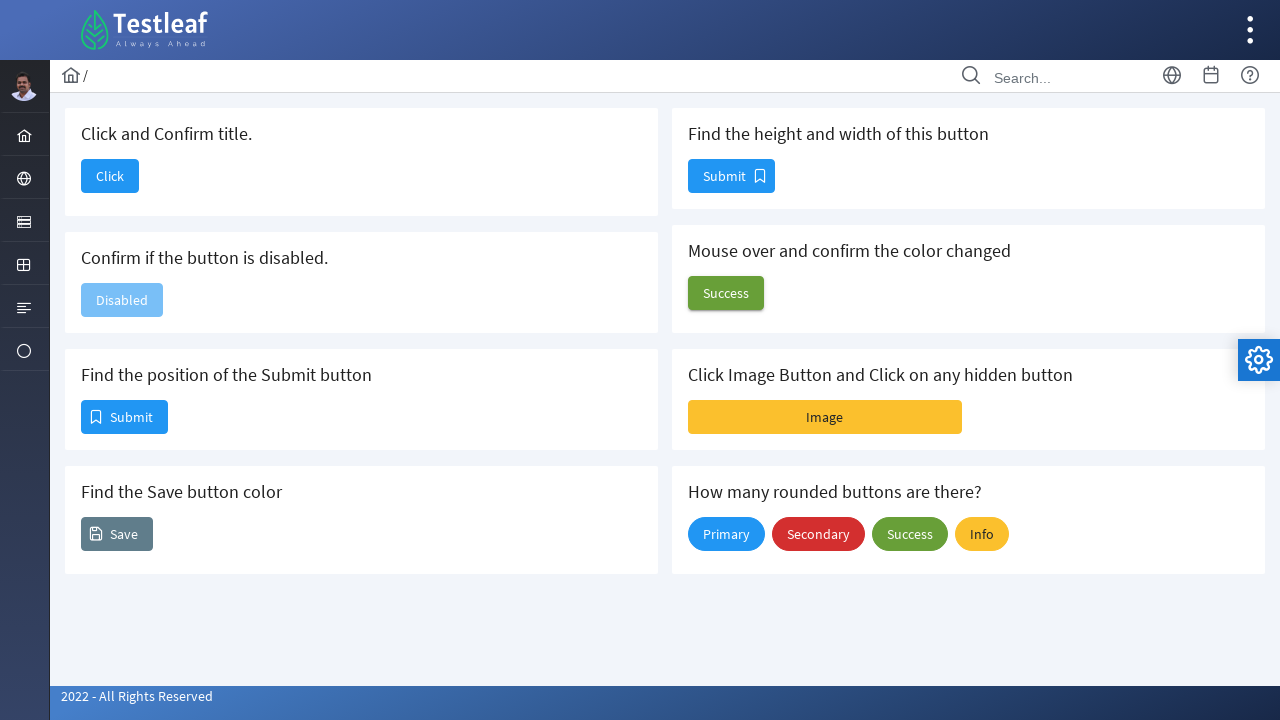

Retrieved background color of Save button
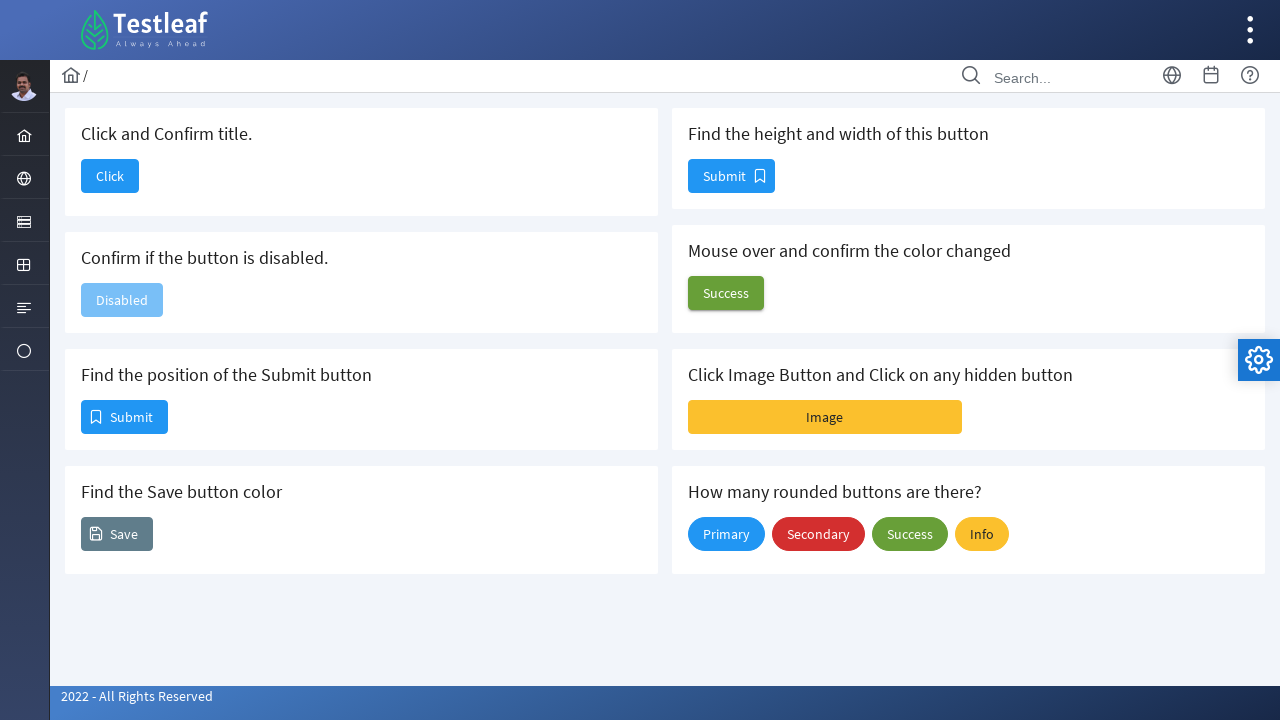

Retrieved dimensions of the button
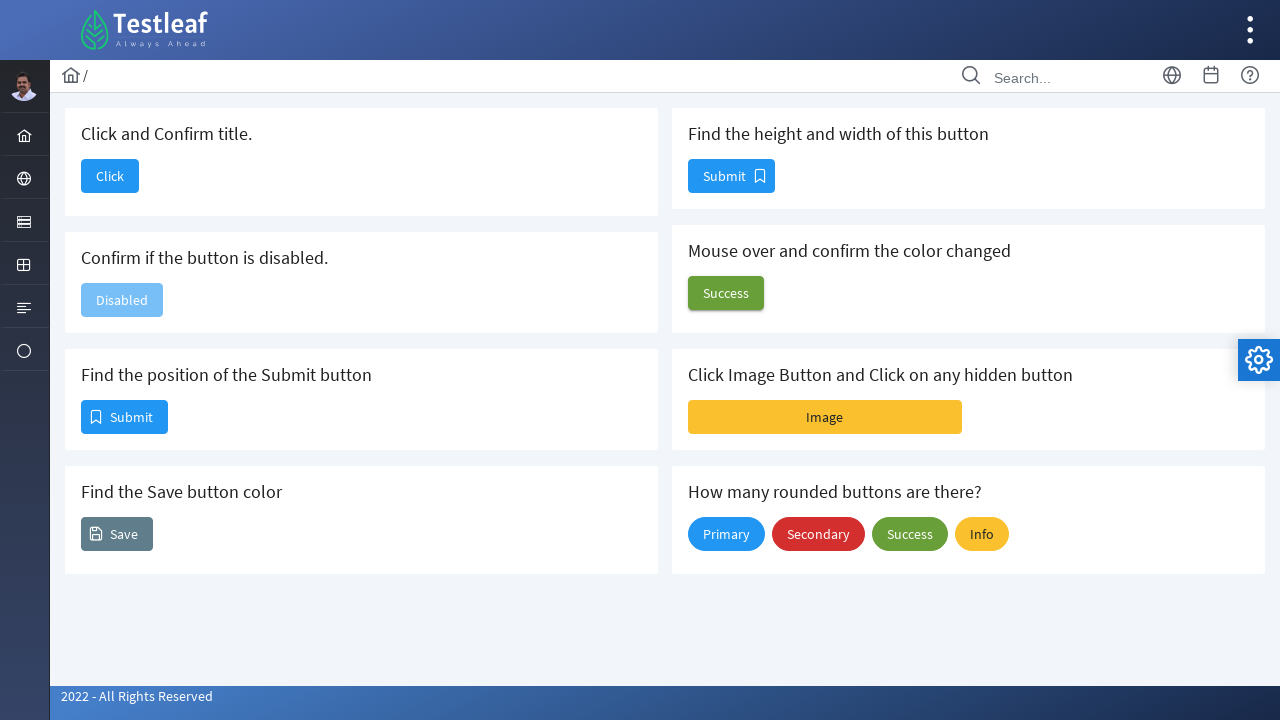

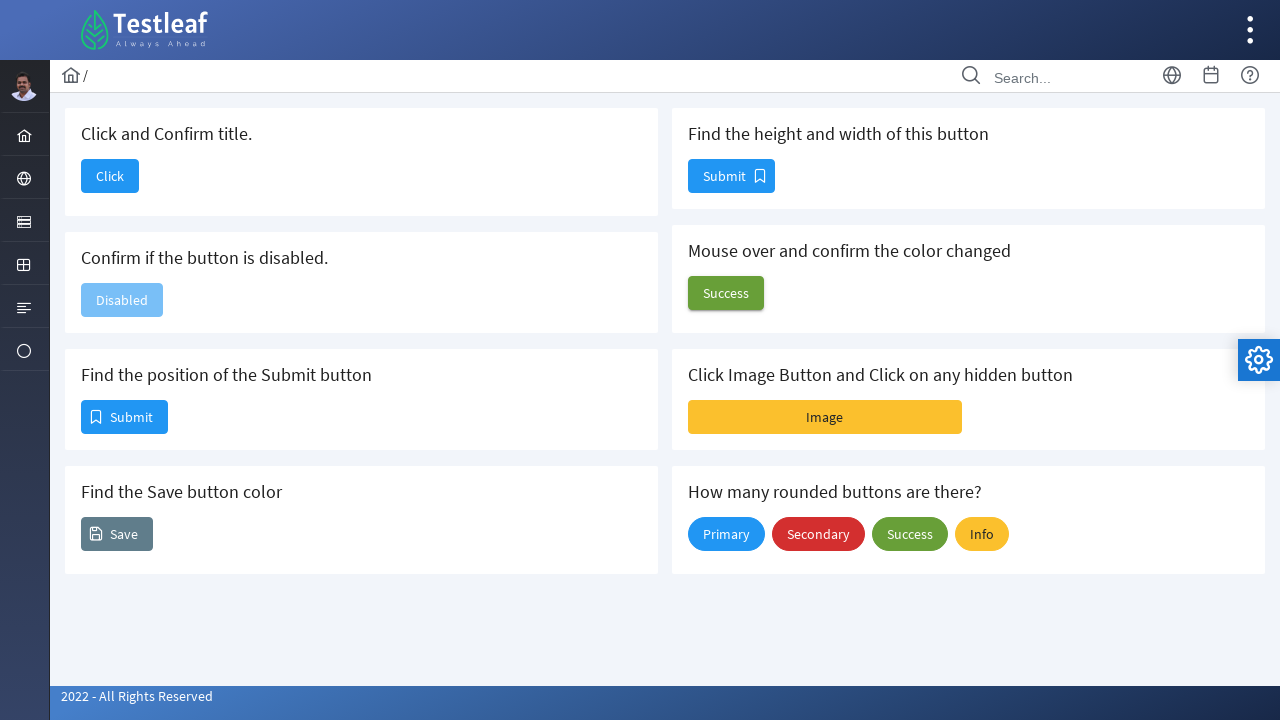